Tests filtering by completed items - adds three todos, completes one, and verifies only the completed item shows when Completed filter is applied

Starting URL: https://todomvc.com/examples/react/dist/

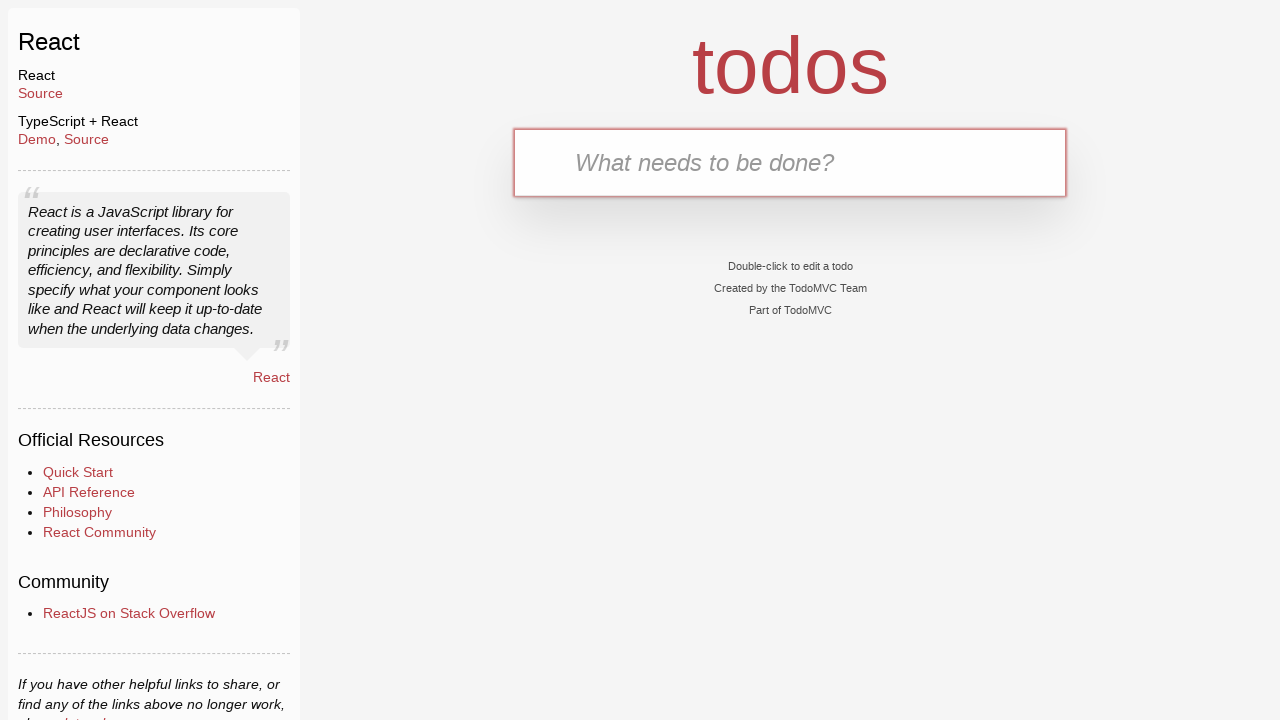

Filled new todo input with 'Feed the cat' on .new-todo
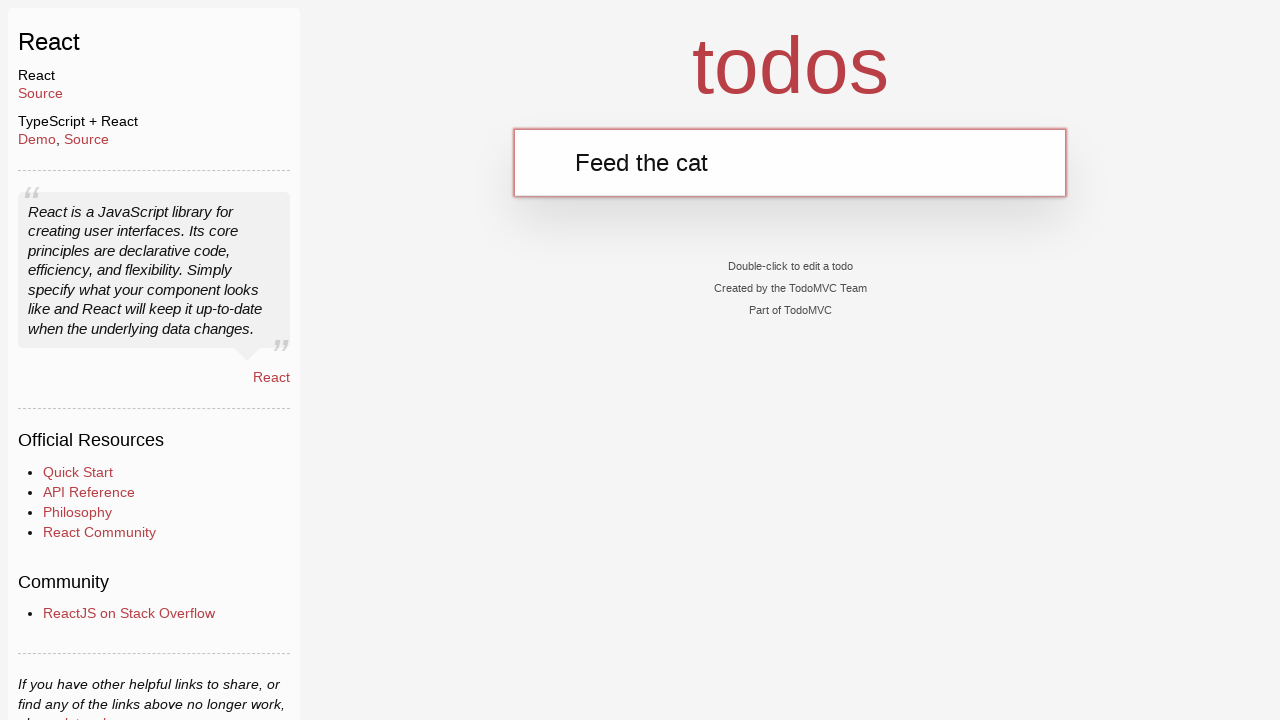

Pressed Enter to add first todo item on .new-todo
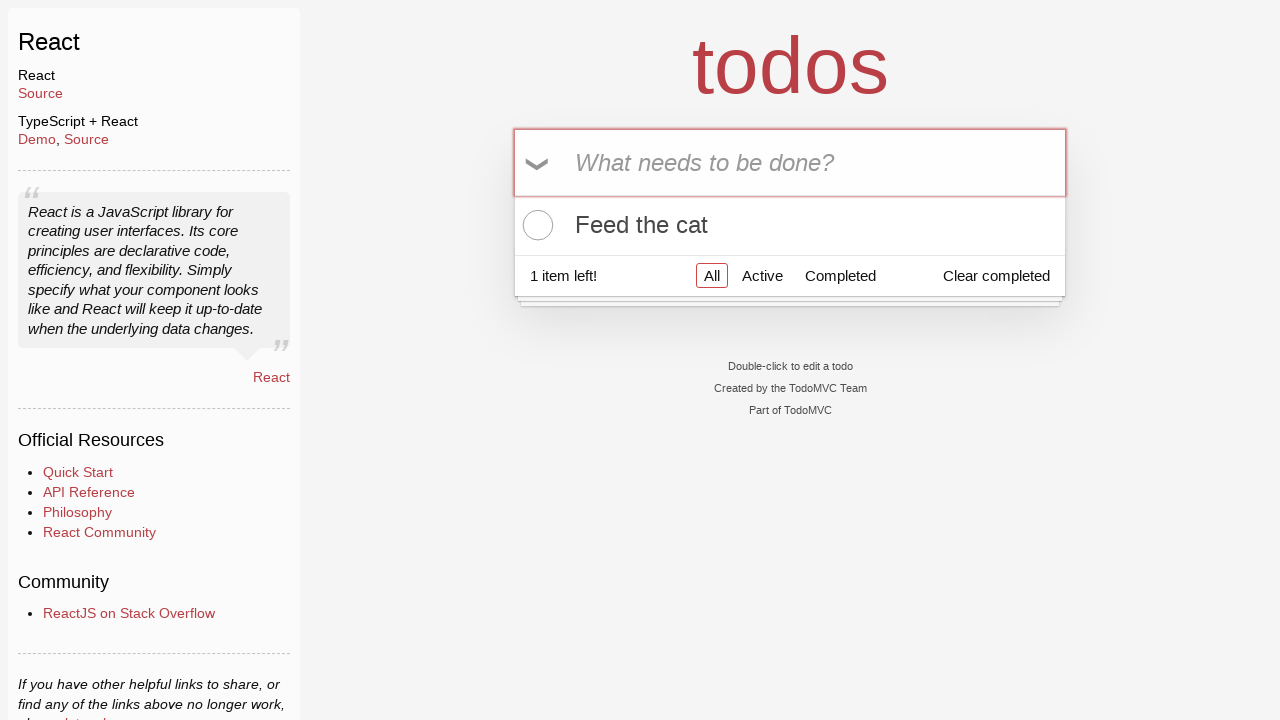

Filled new todo input with 'Walk the dog' on .new-todo
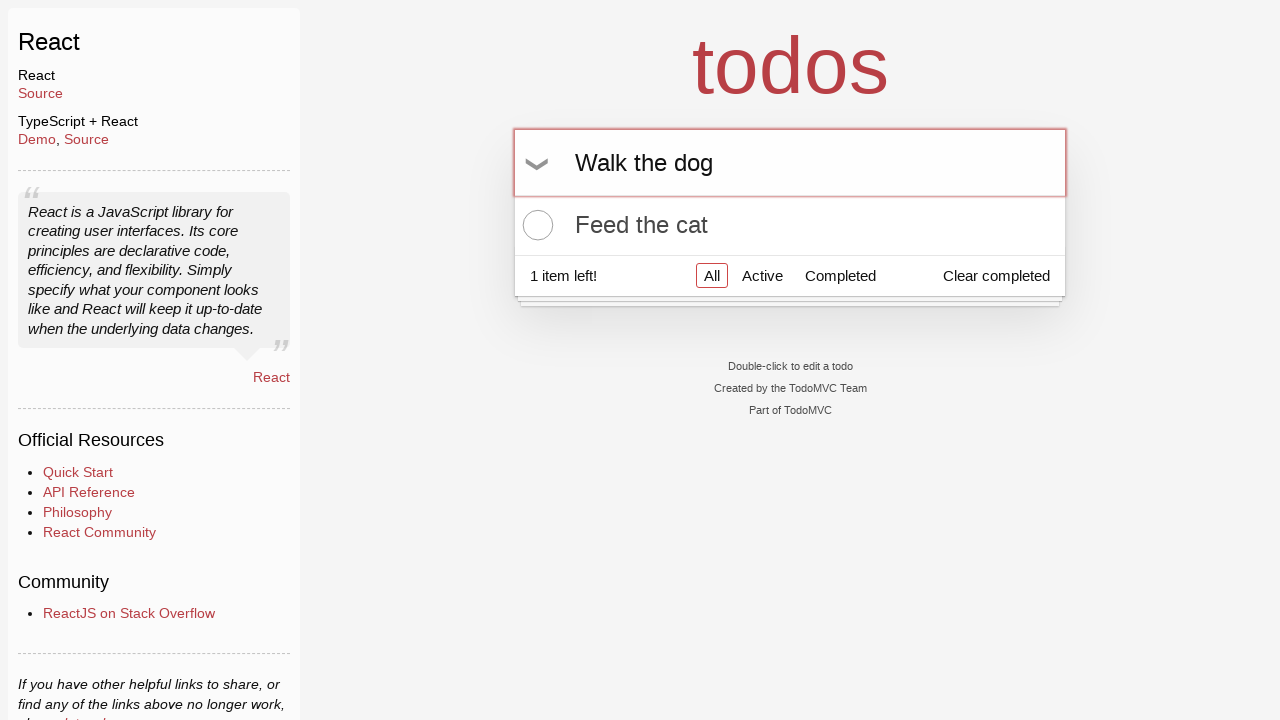

Pressed Enter to add second todo item on .new-todo
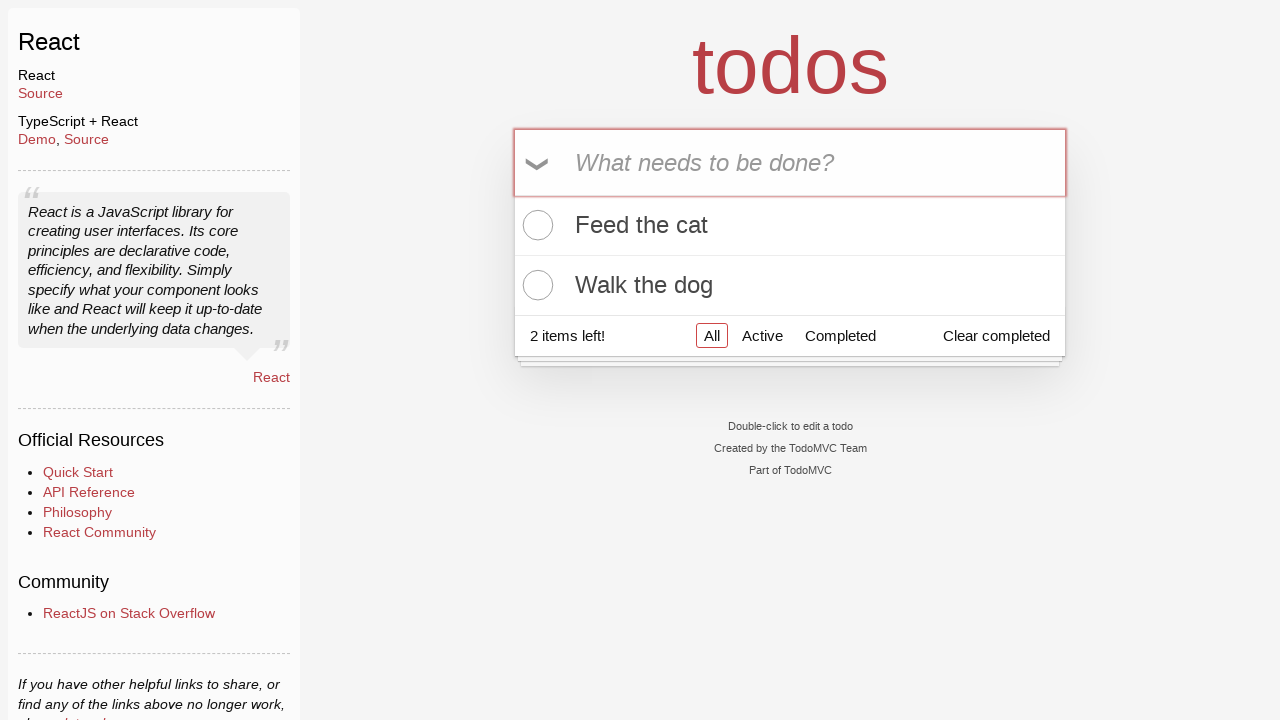

Filled new todo input with 'Buy some milk' on .new-todo
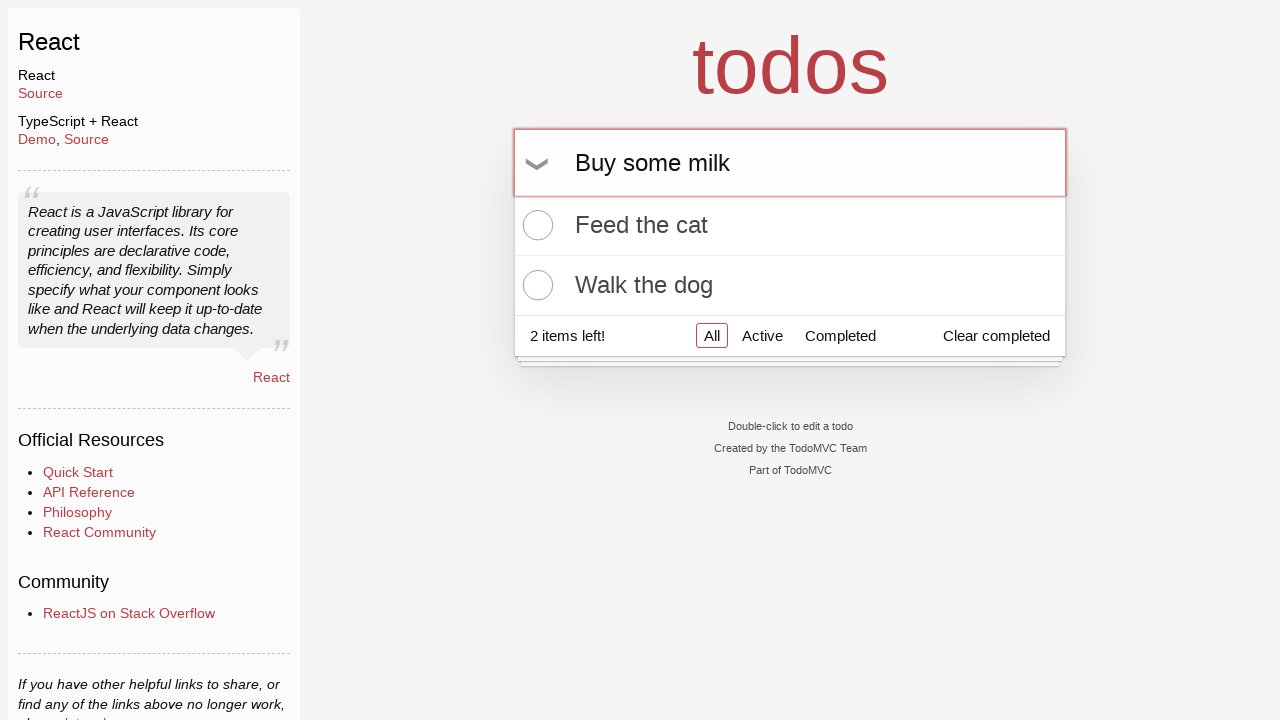

Pressed Enter to add third todo item on .new-todo
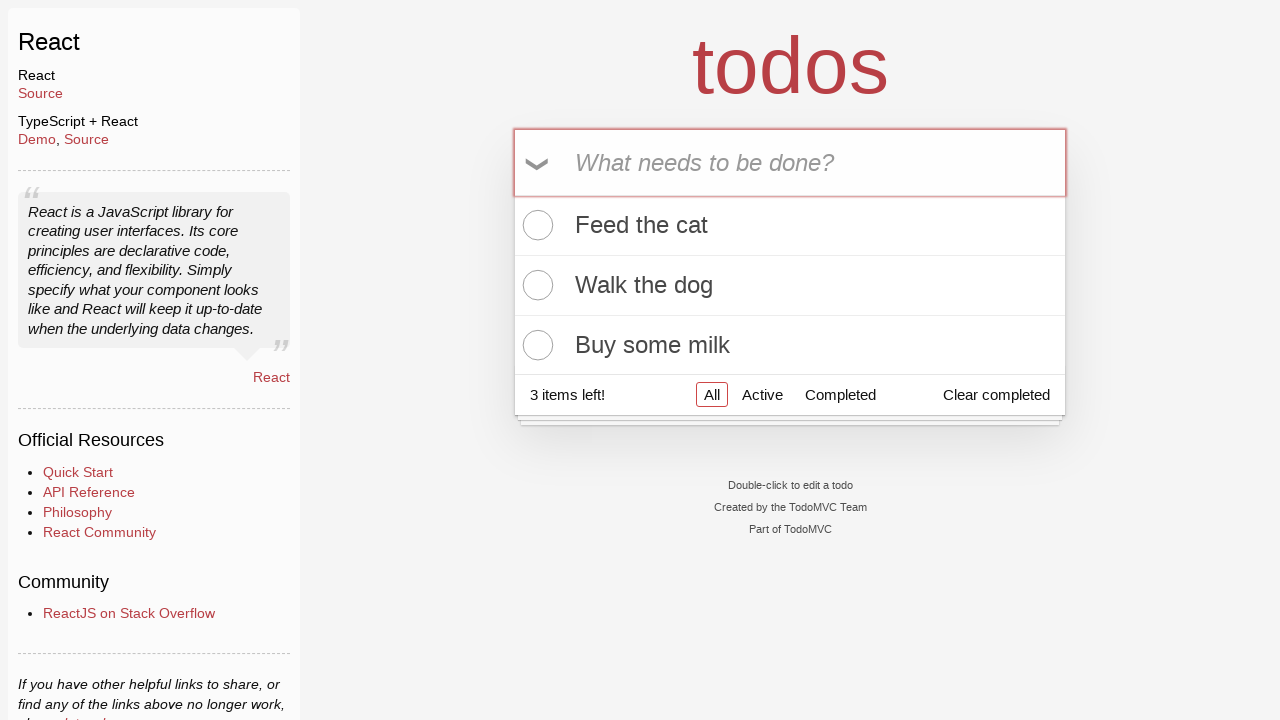

Clicked checkbox to mark 'Walk the dog' as completed at (535, 285) on li:has-text('Walk the dog') .toggle
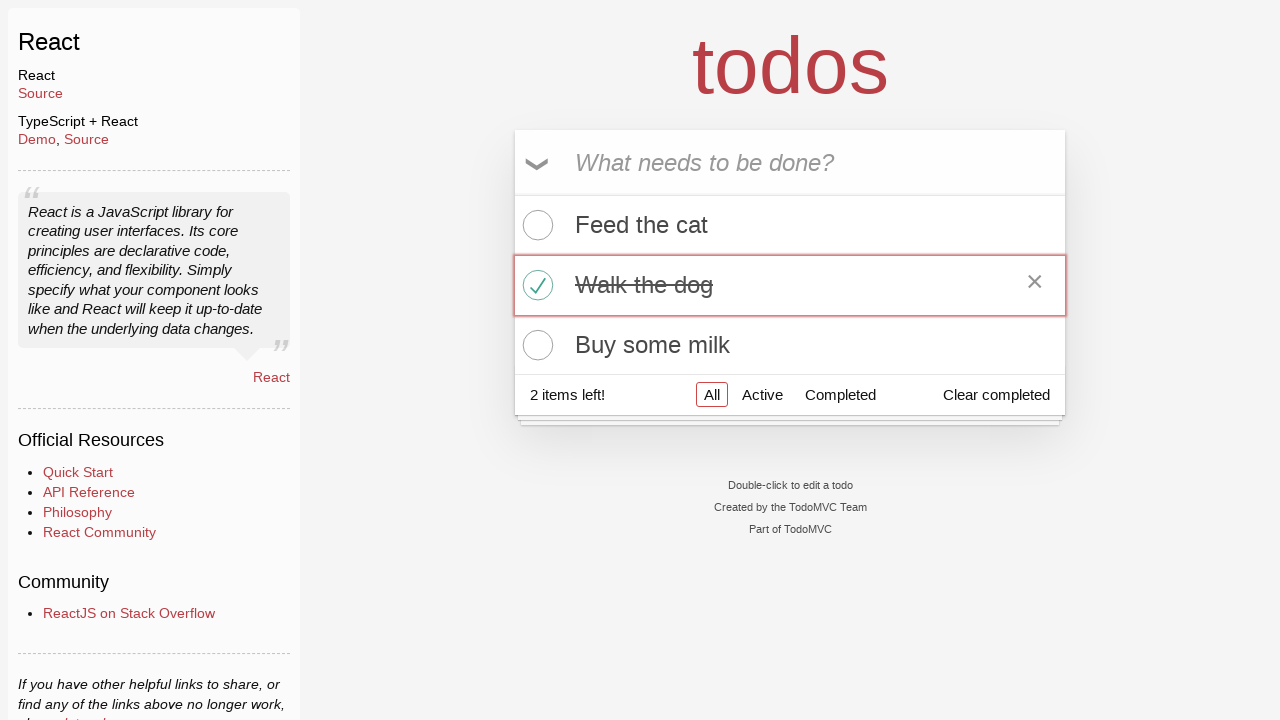

Clicked Completed filter button at (840, 395) on a:has-text('Completed')
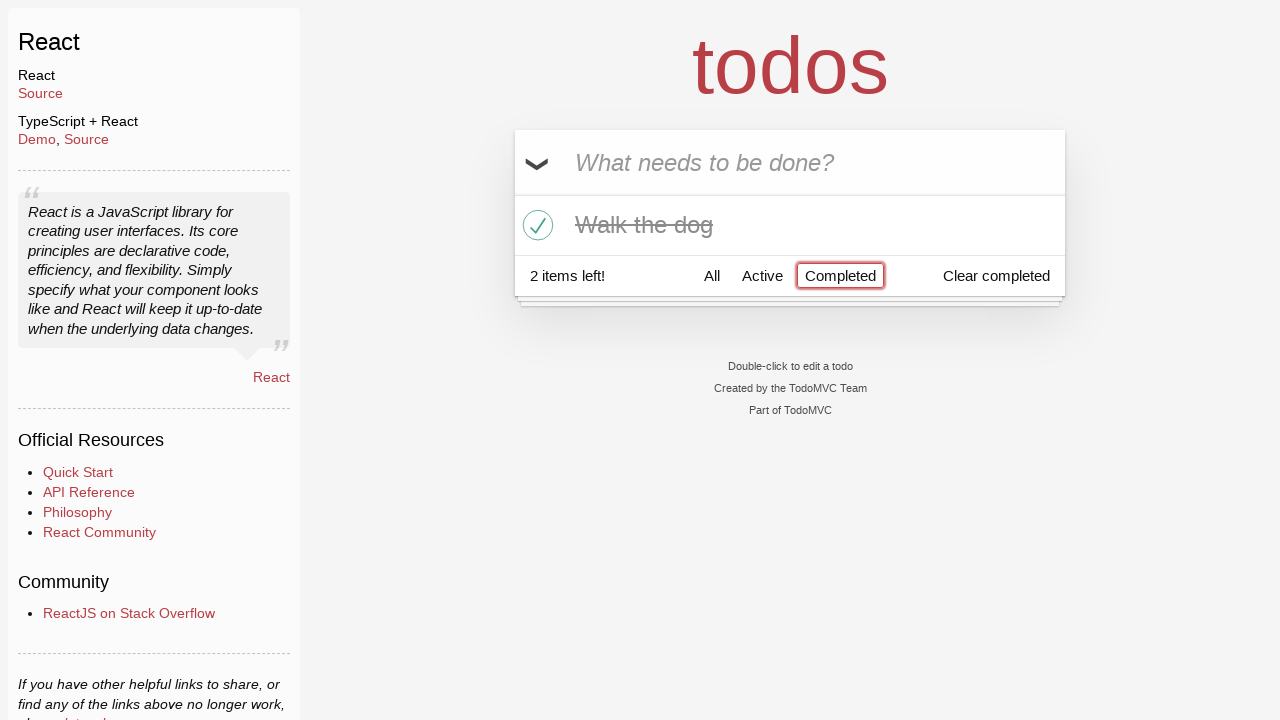

Completed filter has been applied and is now selected
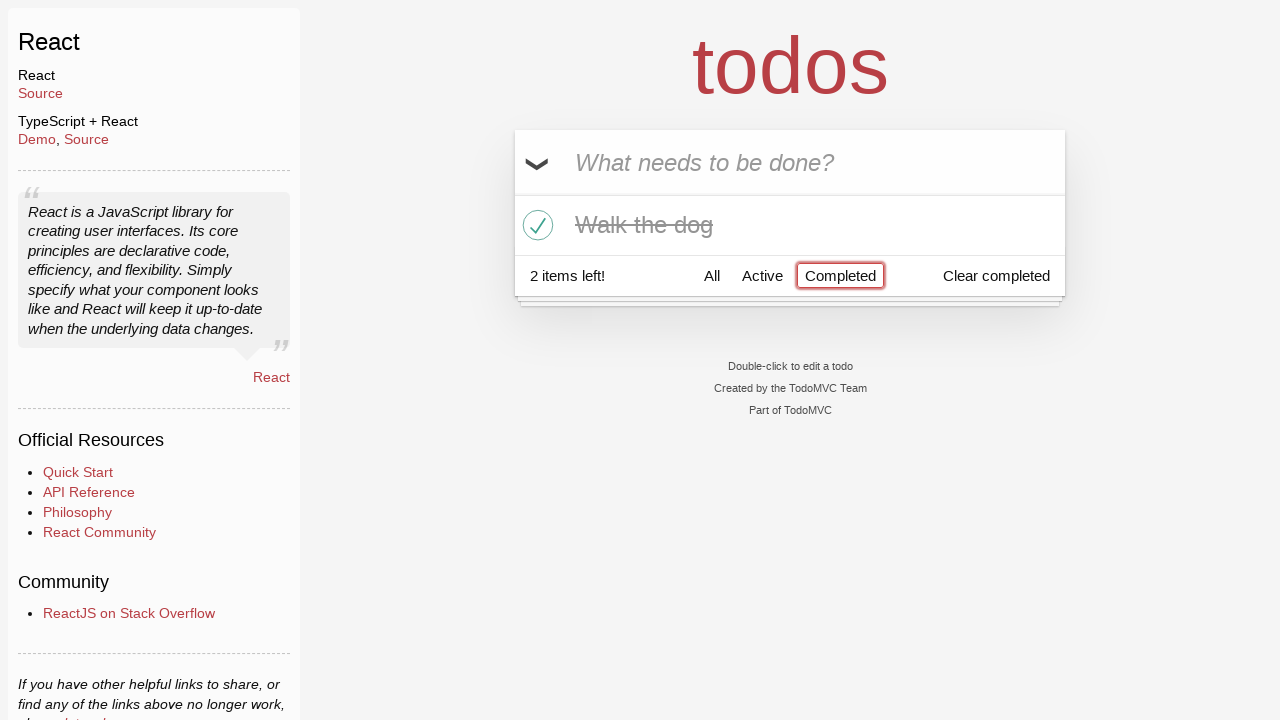

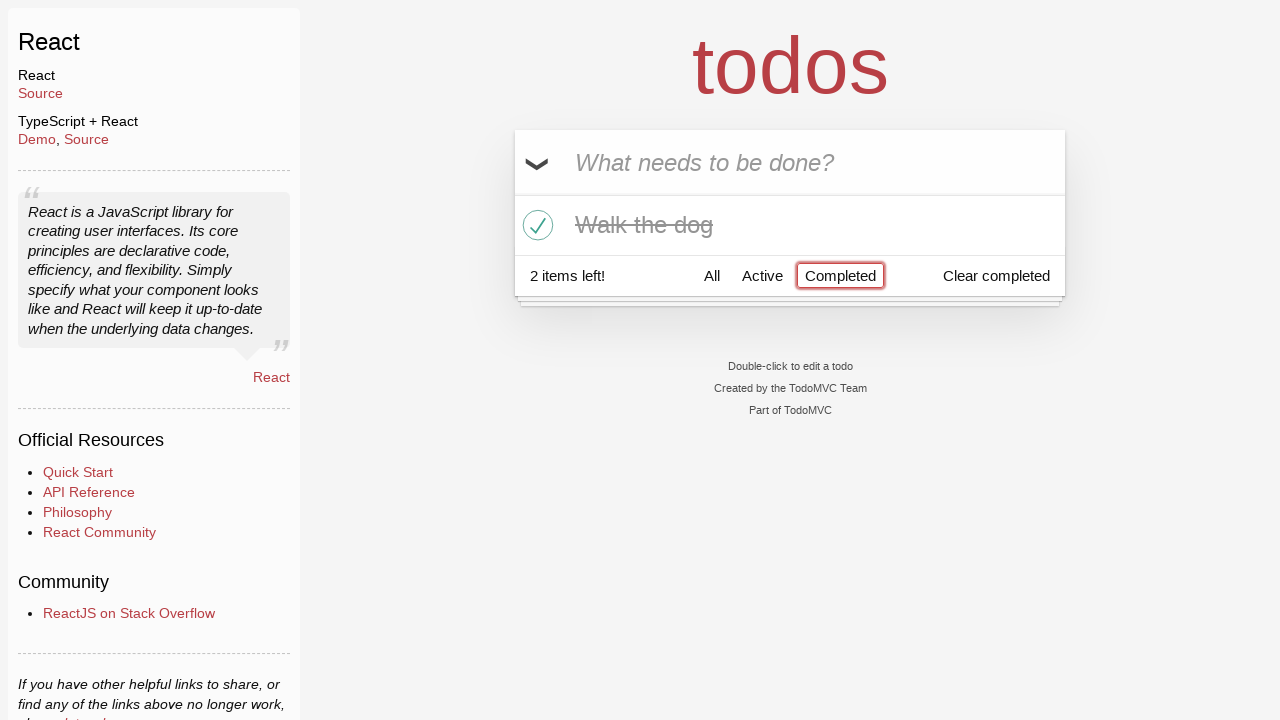